Tests searchable dropdown by typing a value and selecting from filtered results

Starting URL: https://react.semantic-ui.com/maximize/dropdown-example-search-selection/

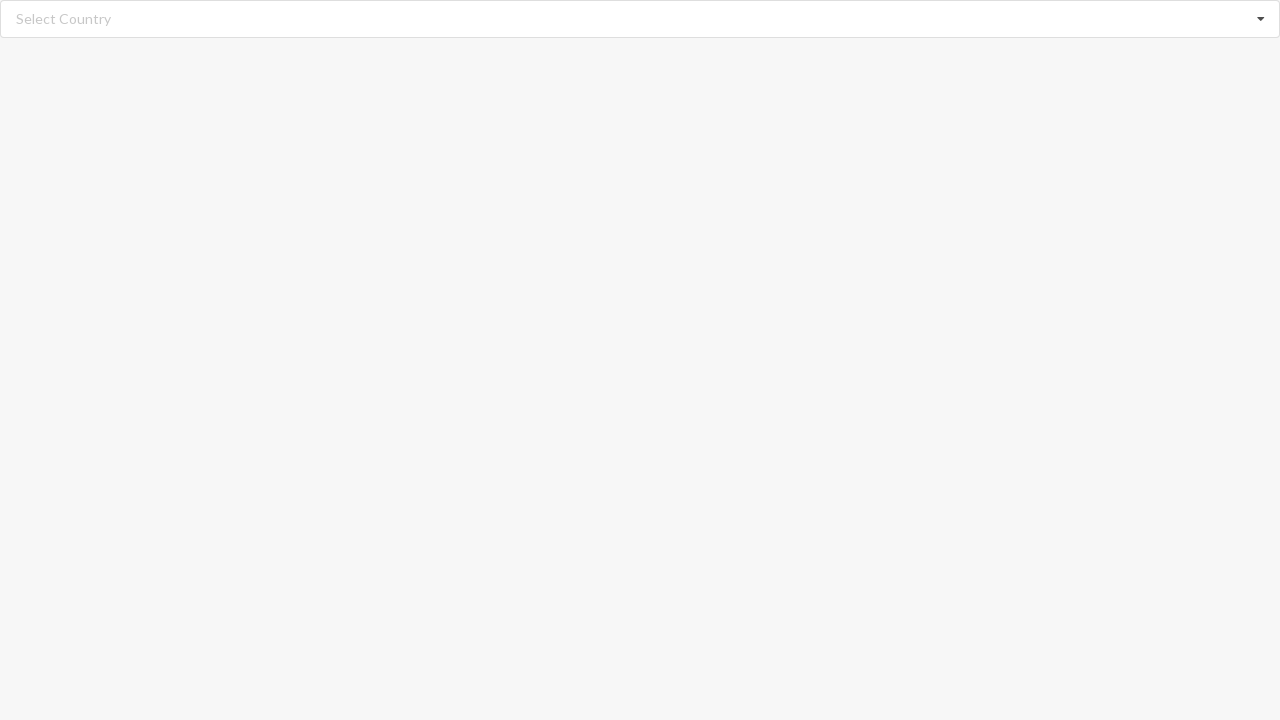

Typed 'Albania' into searchable dropdown input field on input.search
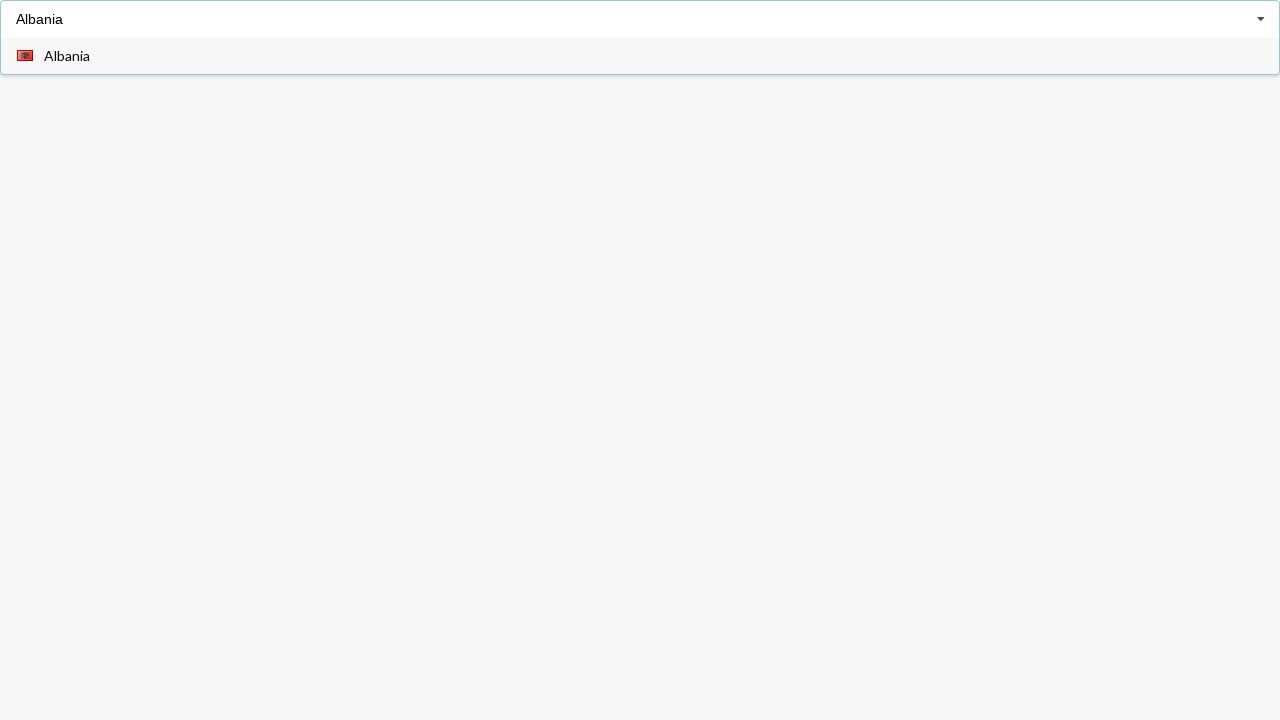

Waited 3 seconds for dropdown items to appear
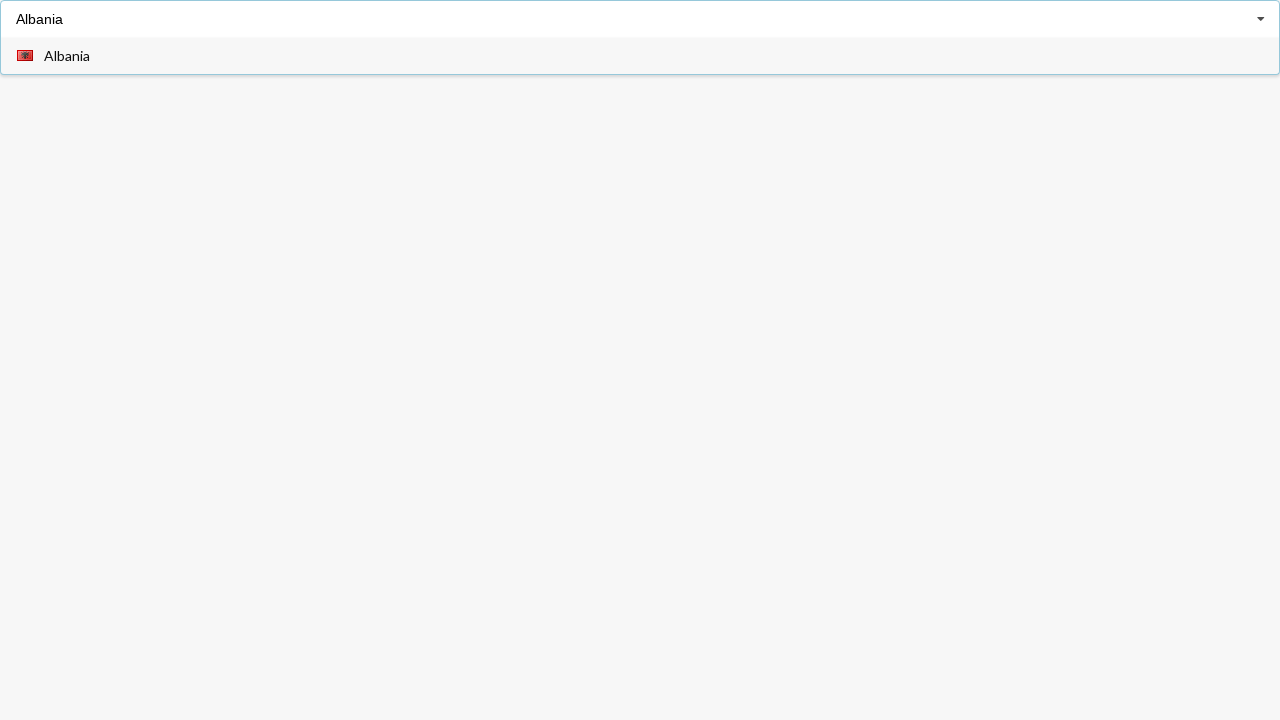

Dropdown items appeared and selector became available
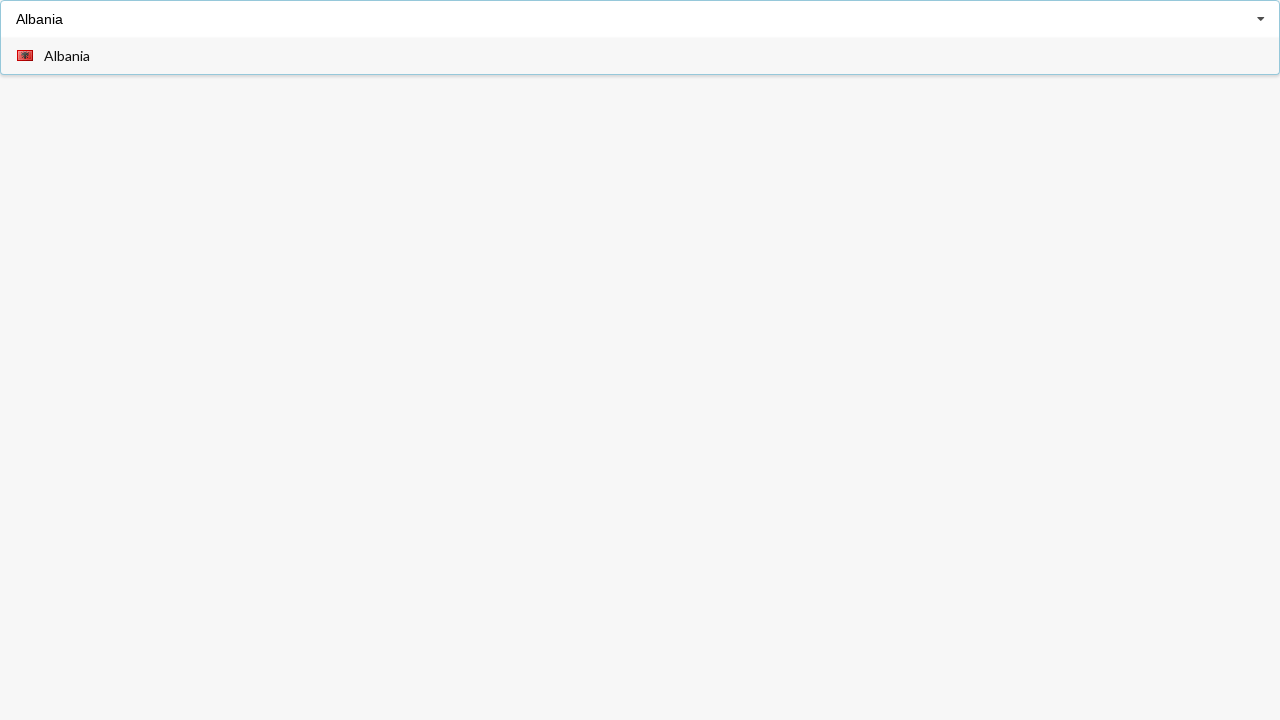

Retrieved all filtered dropdown items
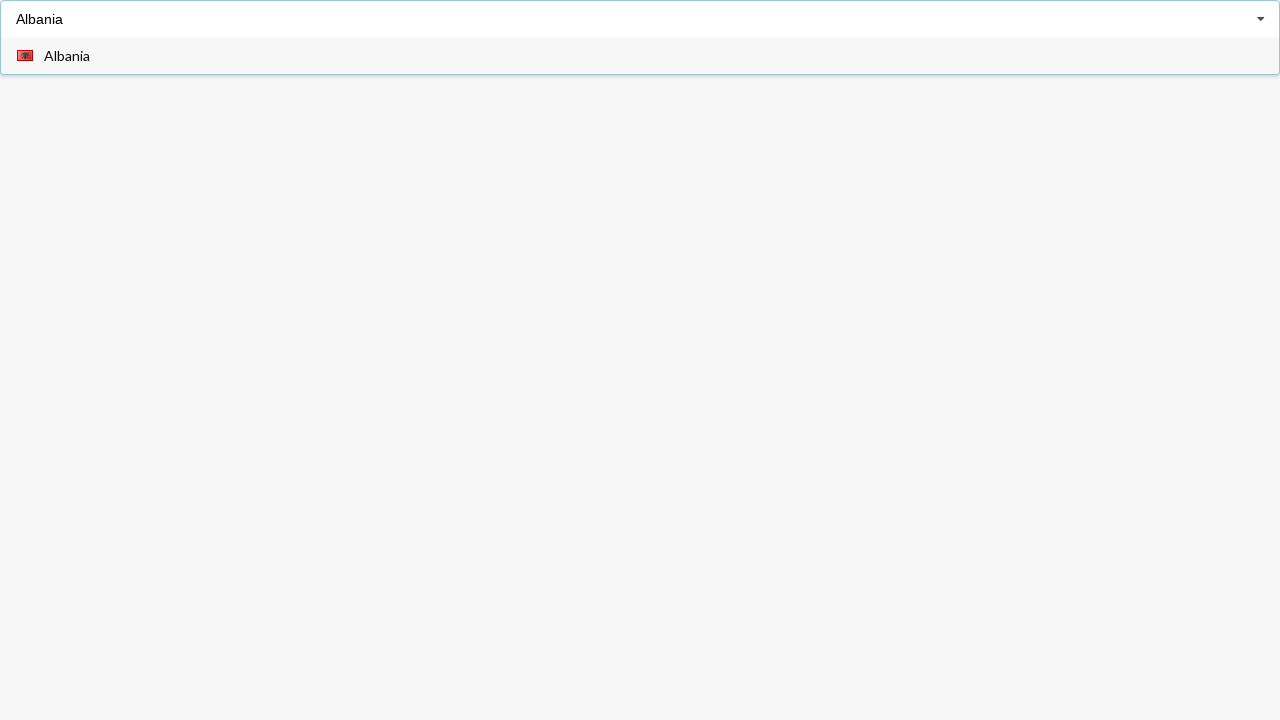

Selected 'Albania' from filtered dropdown results
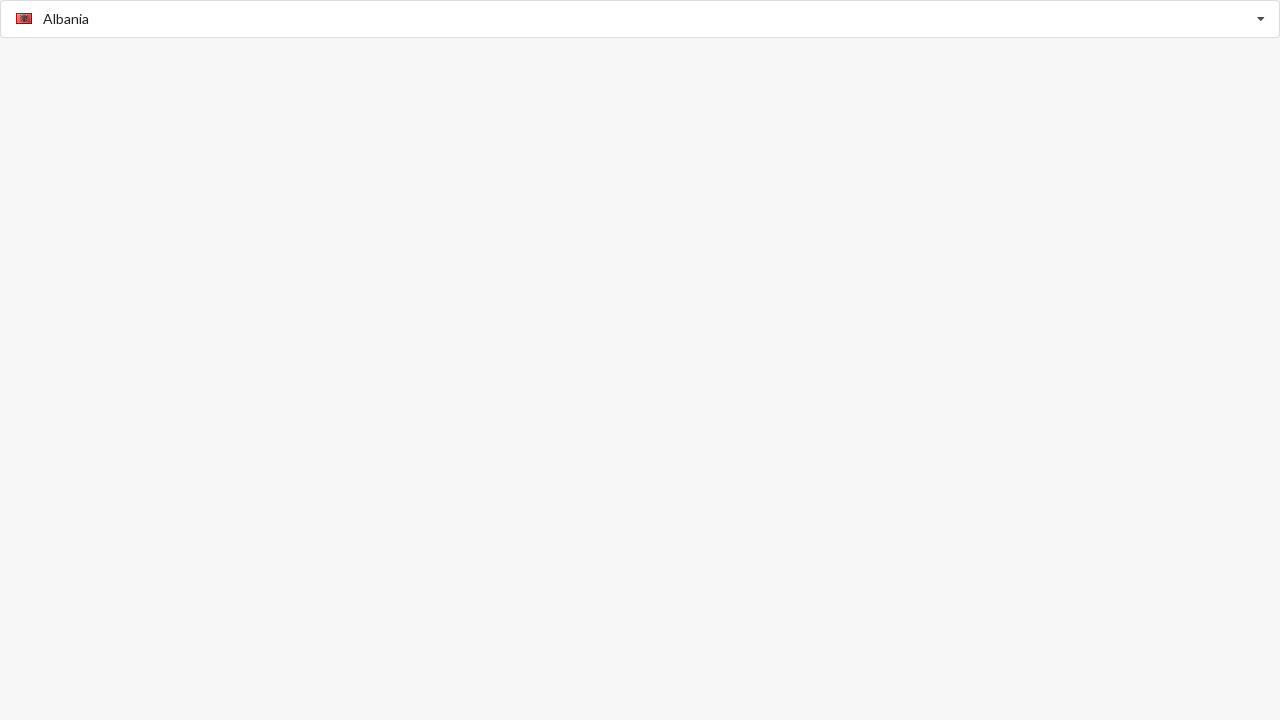

Verified that 'Albania' was successfully selected in the dropdown
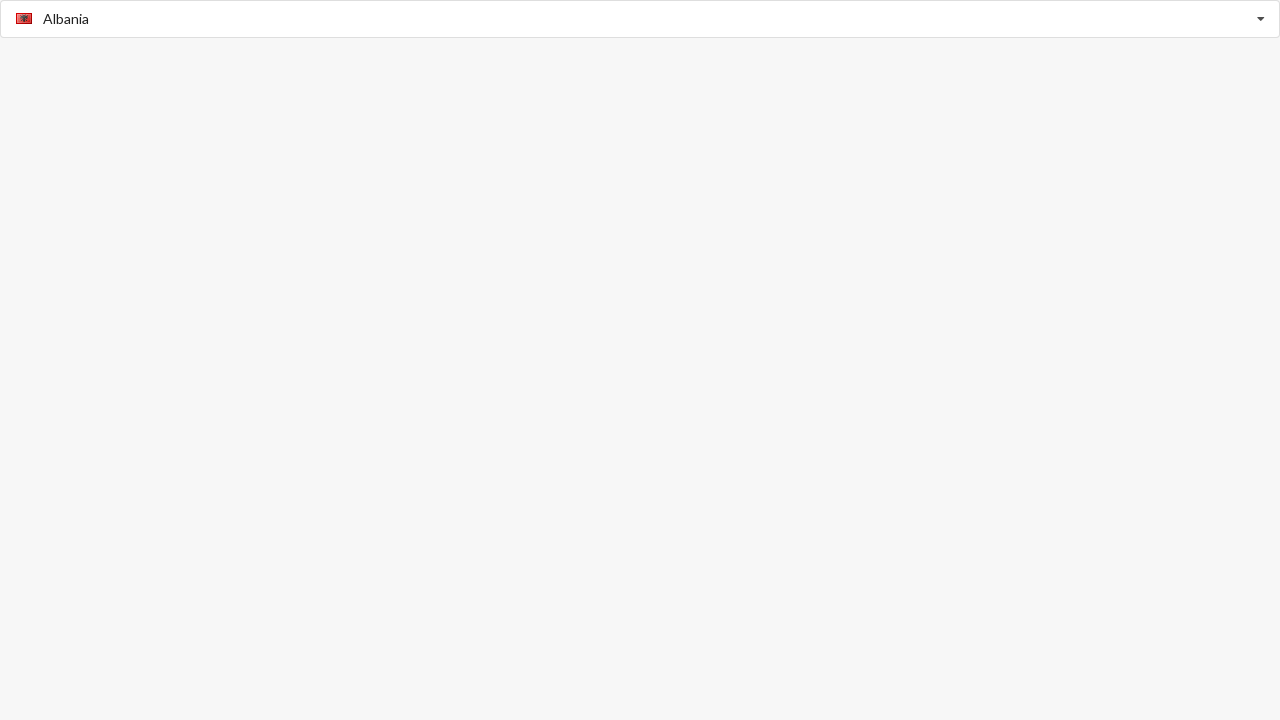

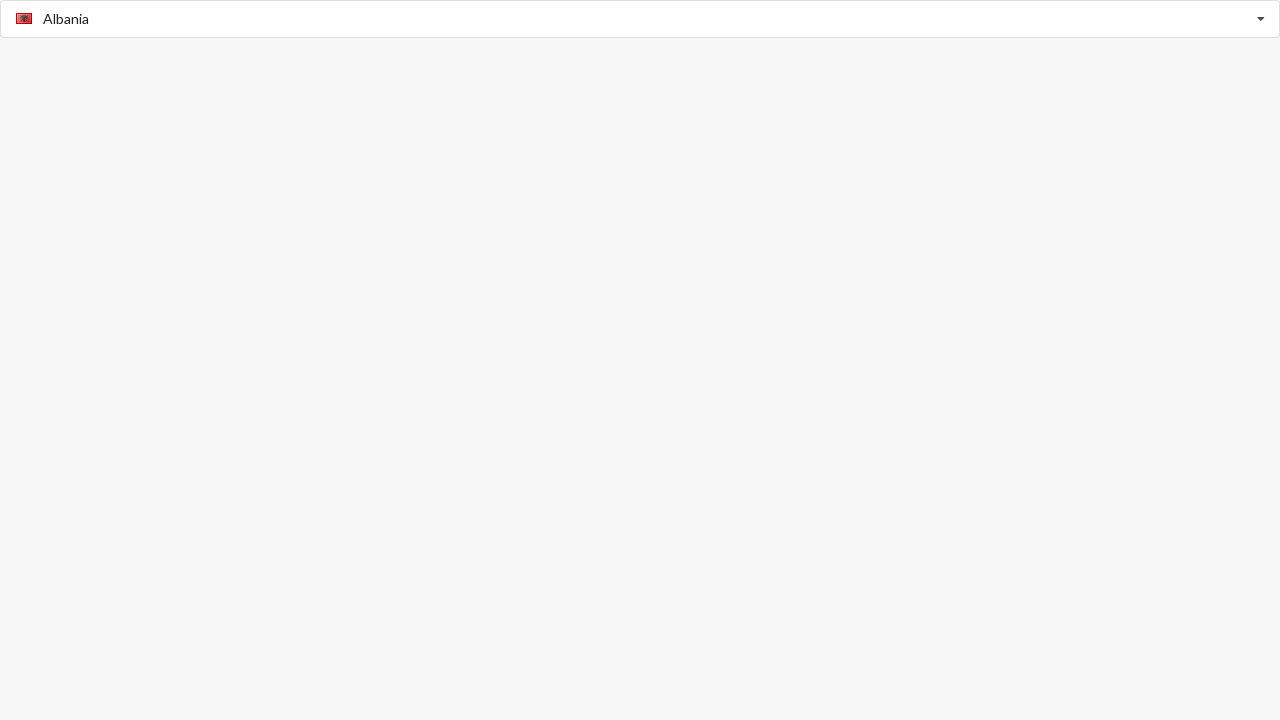